Tests double-click functionality by performing a double-click action on a button element

Starting URL: https://vip.ceshiren.com/#/ui_study/frame

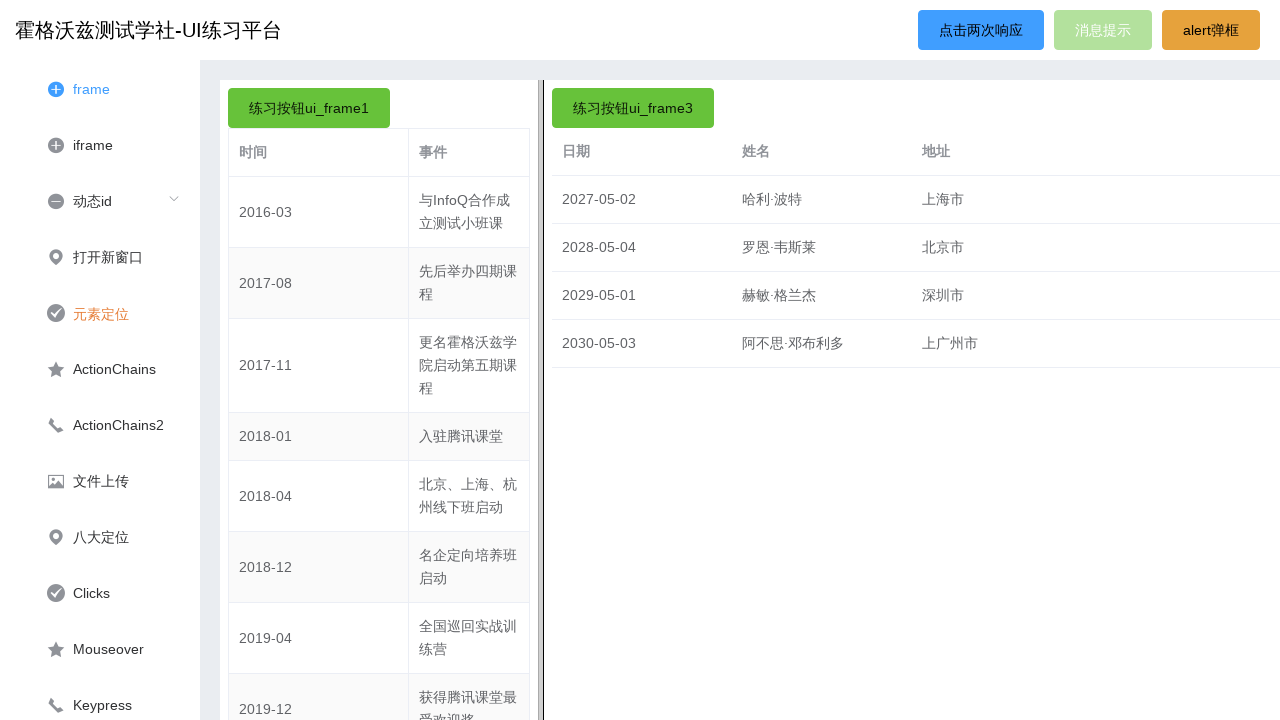

Located the primary button element with ID 'primary_btn'
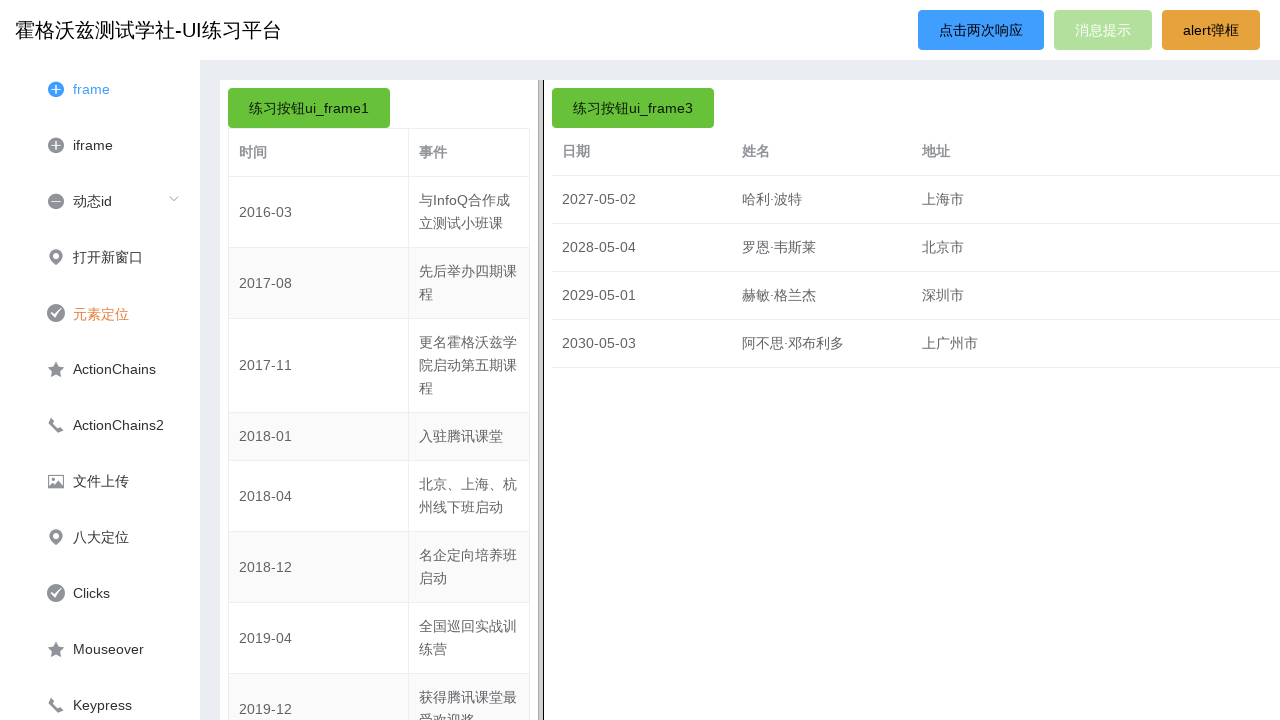

Performed double-click action on the primary button at (981, 30) on #primary_btn
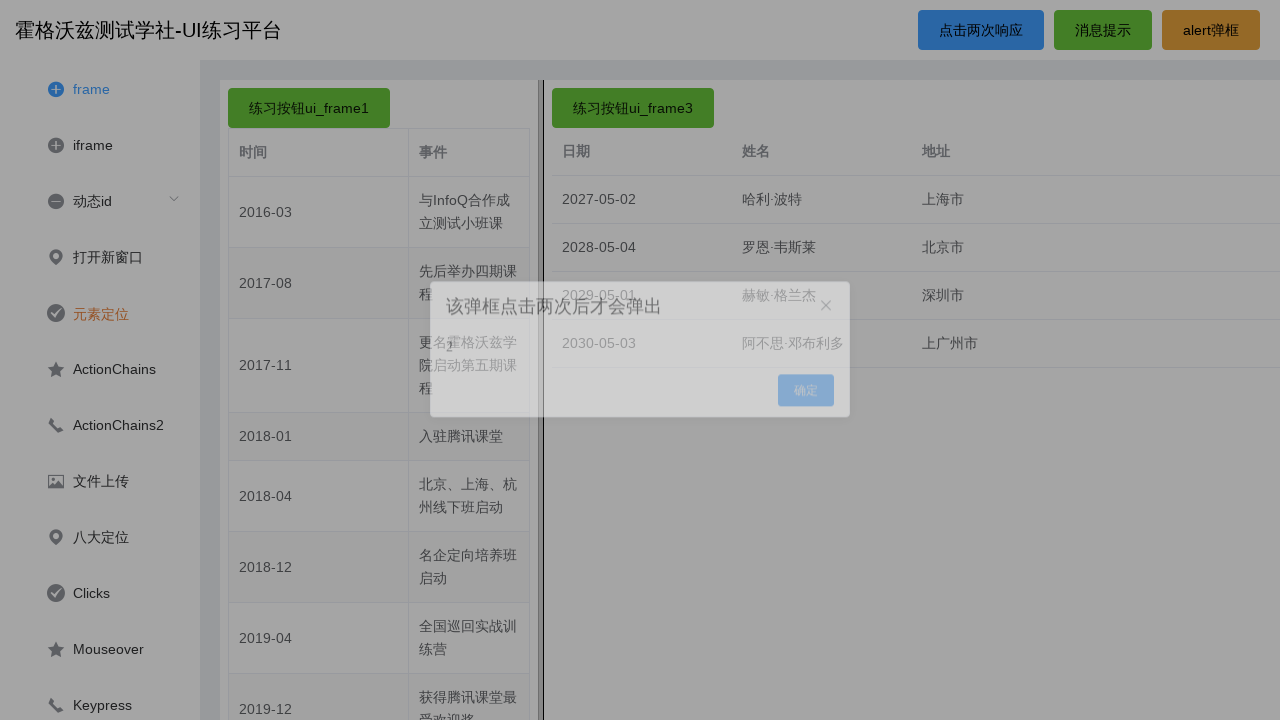

Waited 3 seconds for double-click action to complete
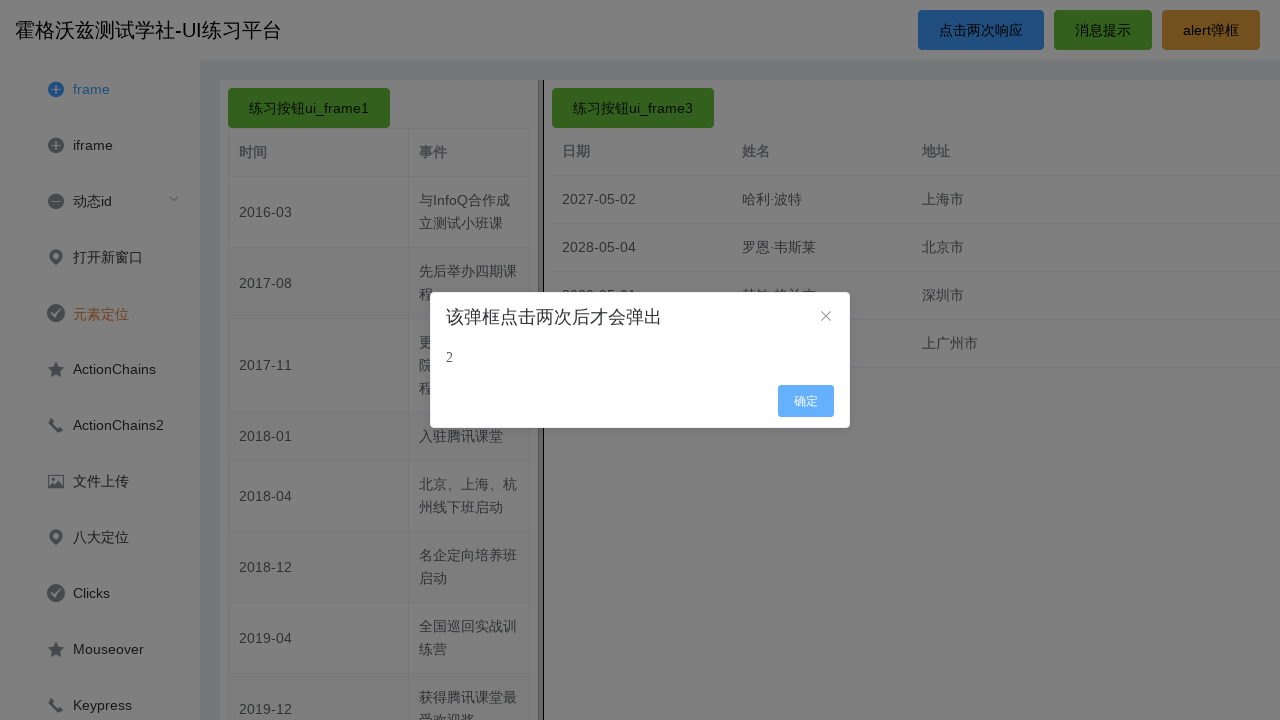

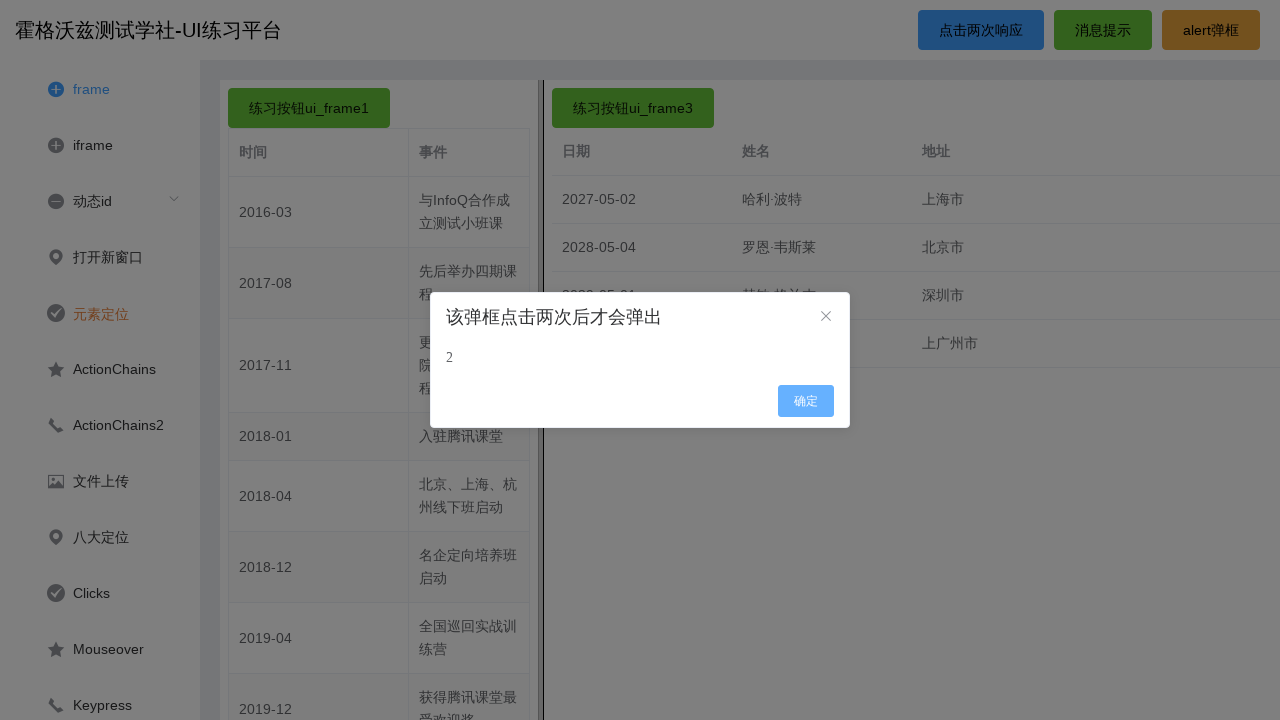